Tests the browser back button functionality with different filter views

Starting URL: https://demo.playwright.dev/todomvc

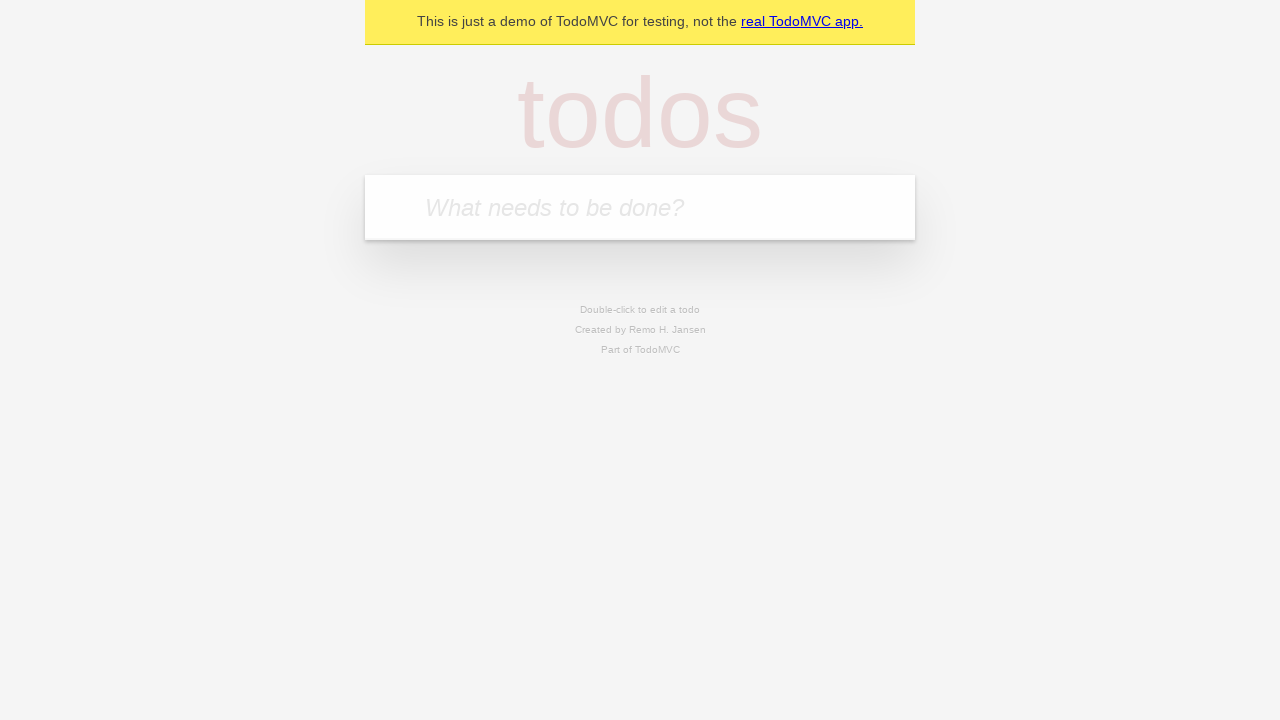

Filled first todo input with 'buy some cheese' on internal:attr=[placeholder="What needs to be done?"i]
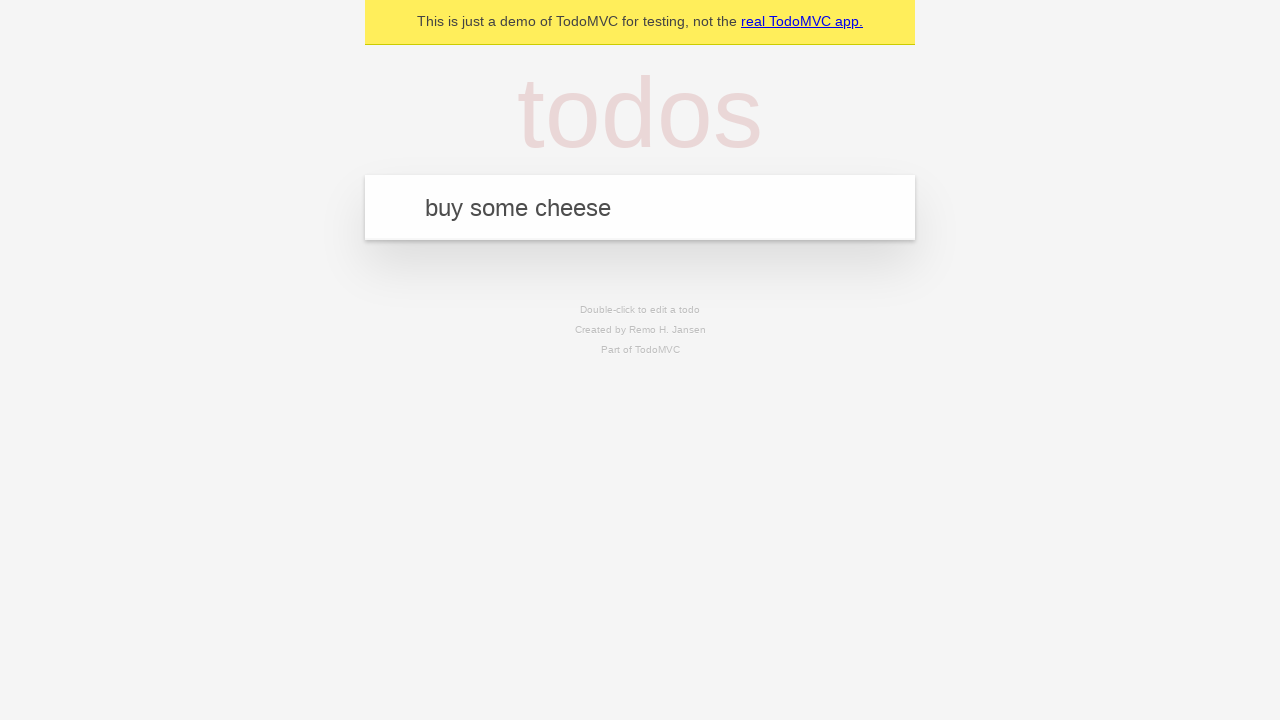

Pressed Enter to create first todo on internal:attr=[placeholder="What needs to be done?"i]
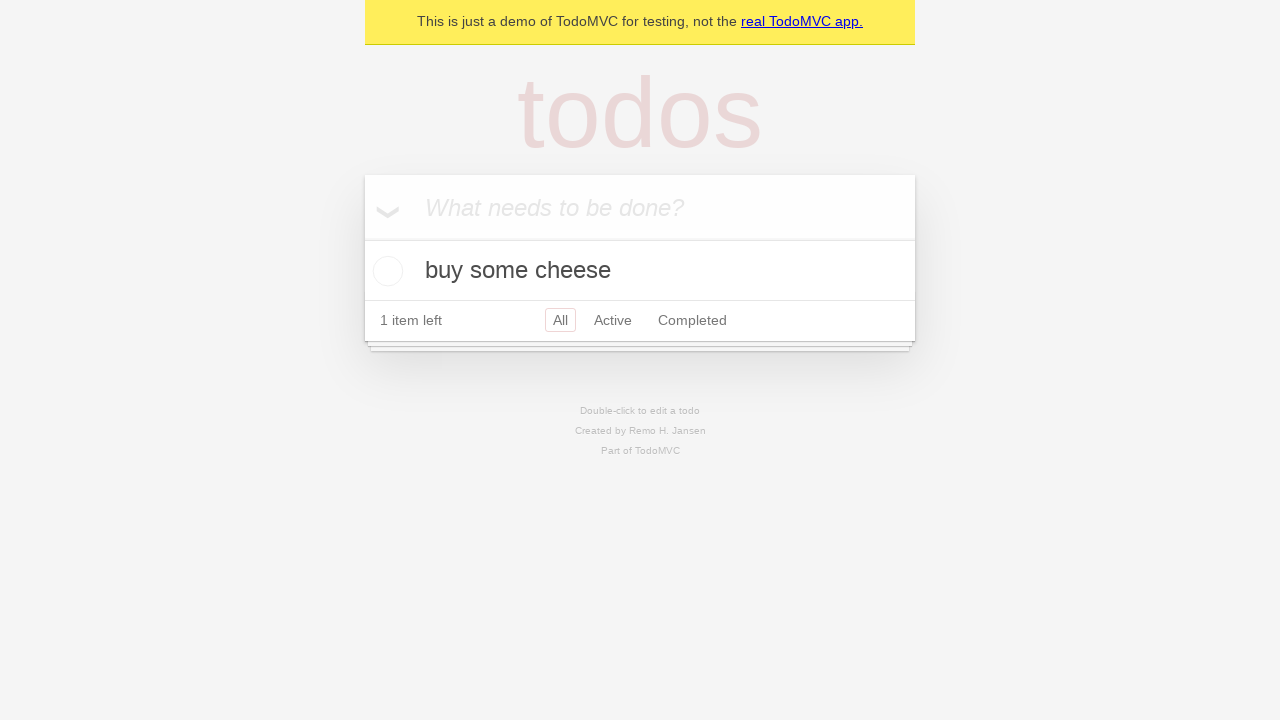

Filled second todo input with 'feed the cat' on internal:attr=[placeholder="What needs to be done?"i]
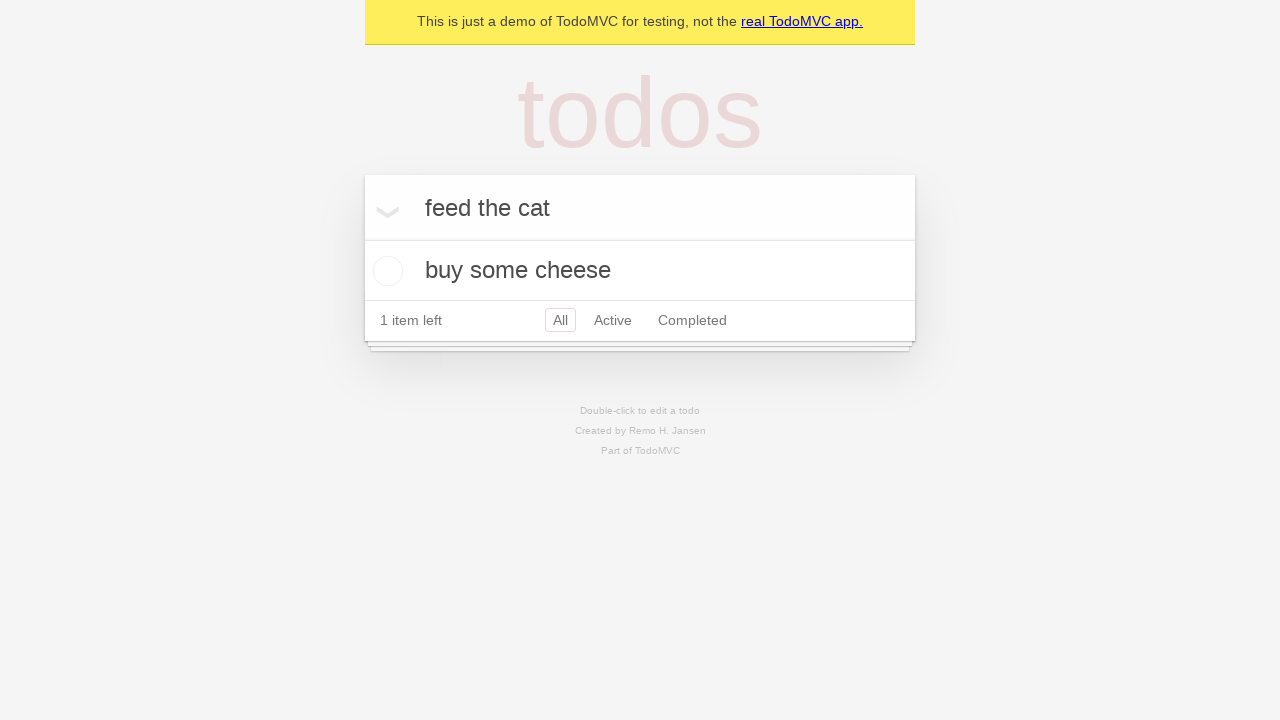

Pressed Enter to create second todo on internal:attr=[placeholder="What needs to be done?"i]
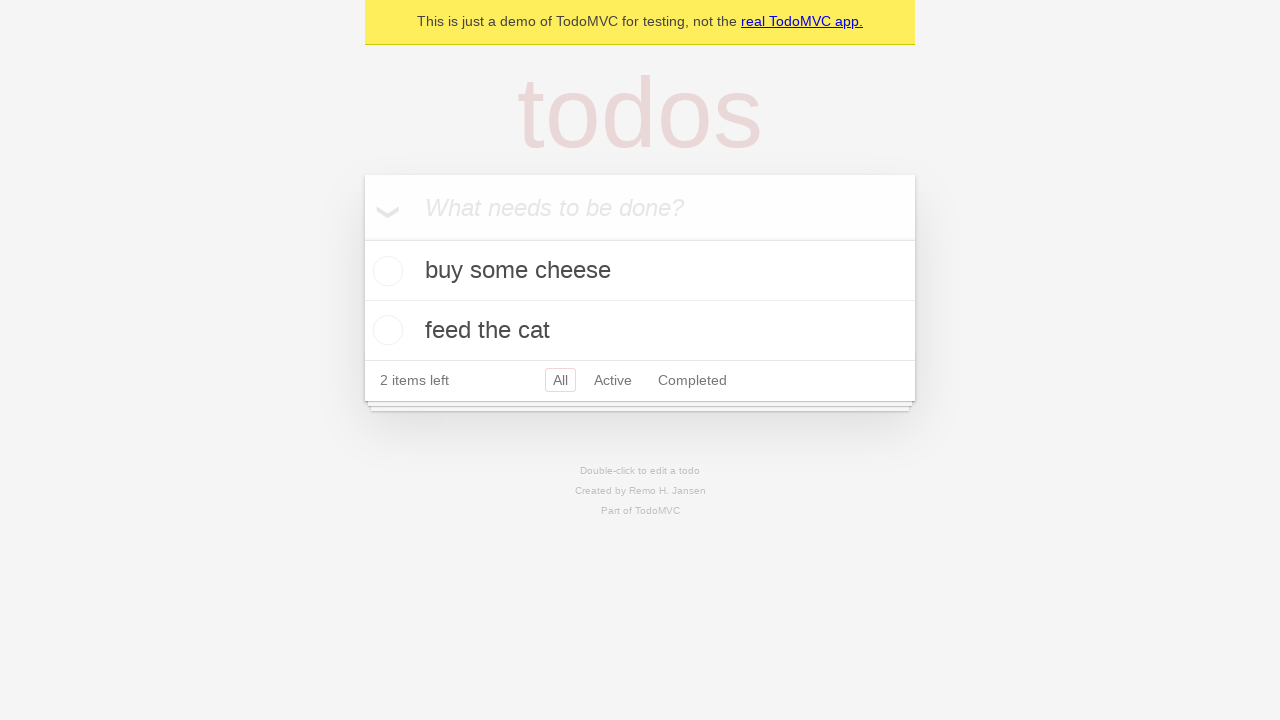

Filled third todo input with 'book a doctors appointment' on internal:attr=[placeholder="What needs to be done?"i]
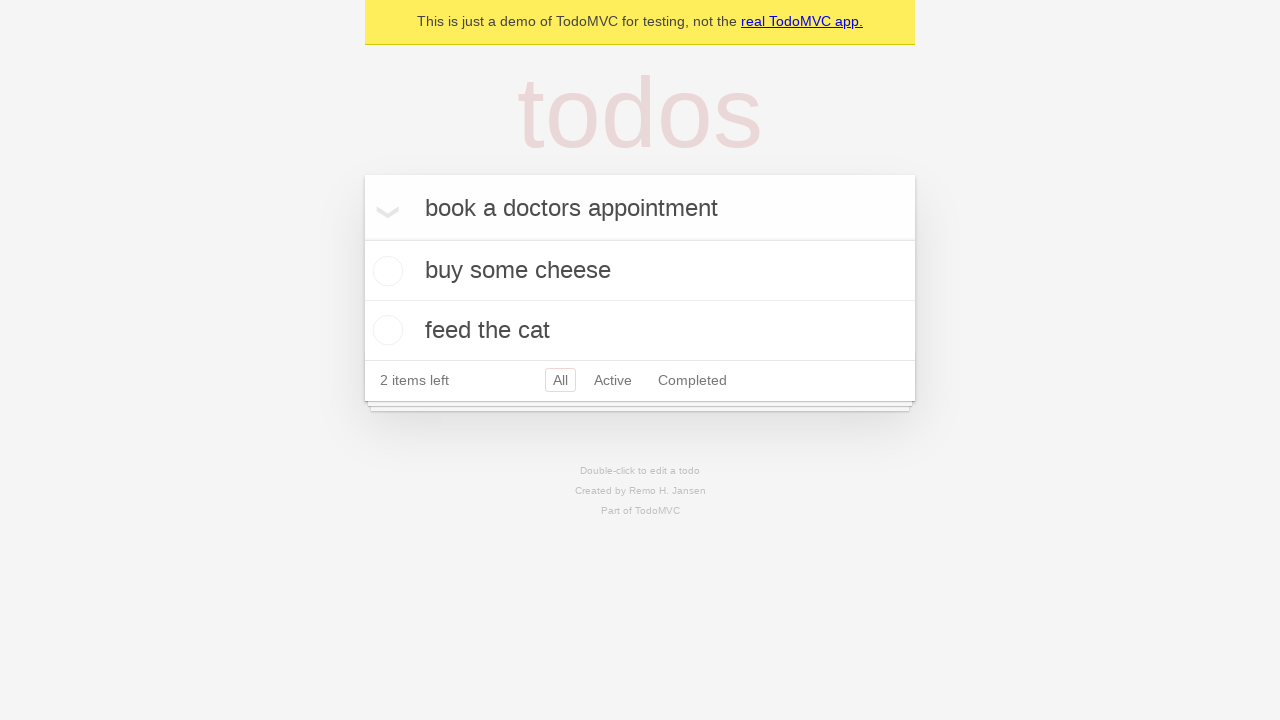

Pressed Enter to create third todo on internal:attr=[placeholder="What needs to be done?"i]
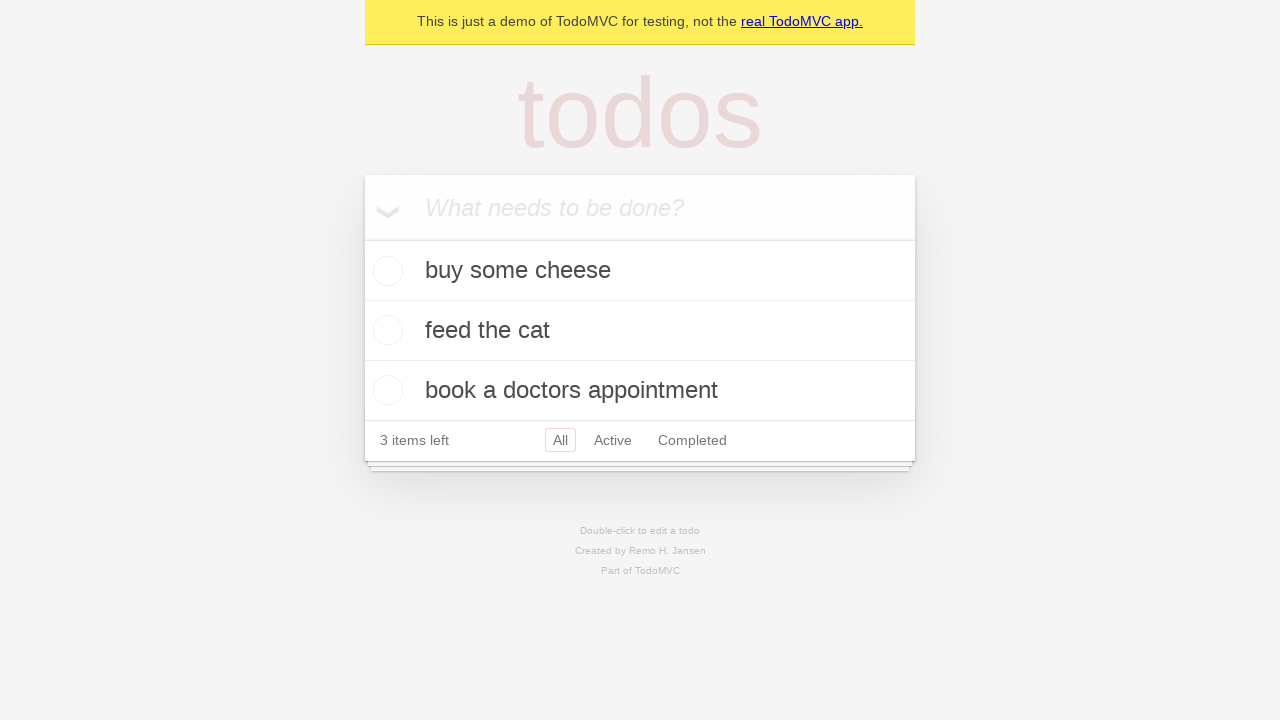

Checked the second todo item at (385, 330) on internal:testid=[data-testid="todo-item"s] >> nth=1 >> internal:role=checkbox
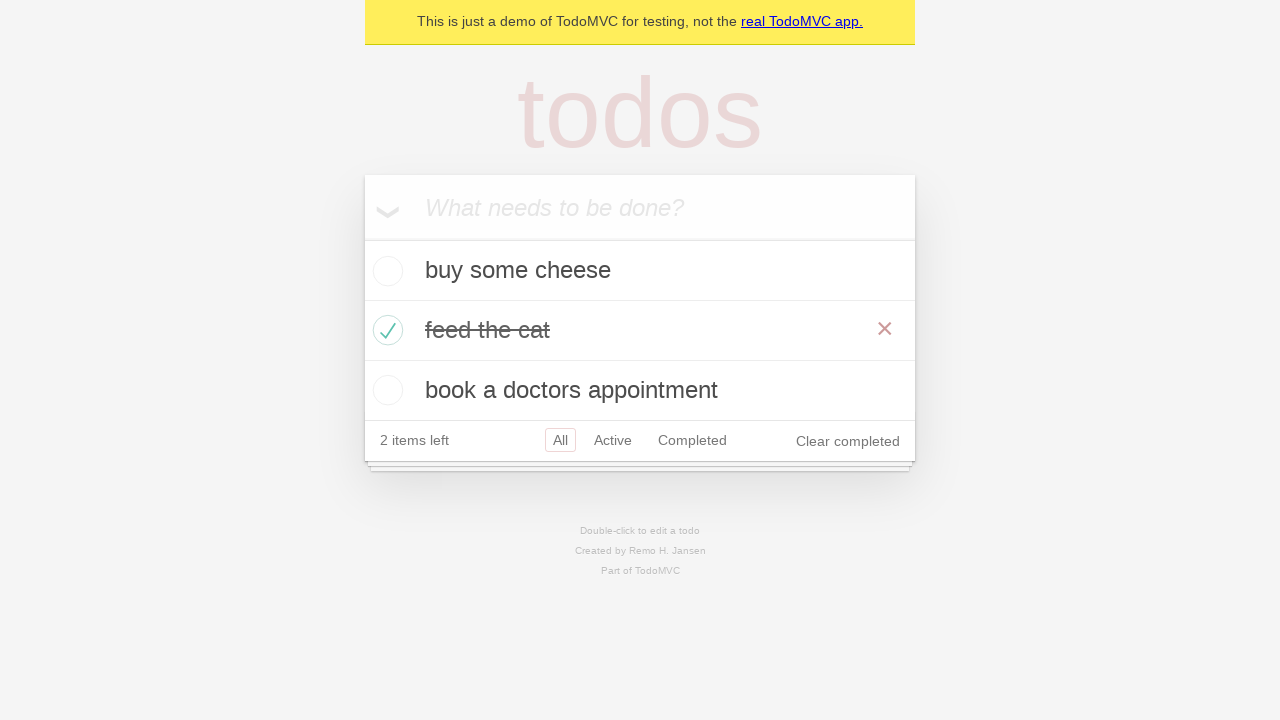

Clicked 'All' filter link at (560, 440) on internal:role=link[name="All"i]
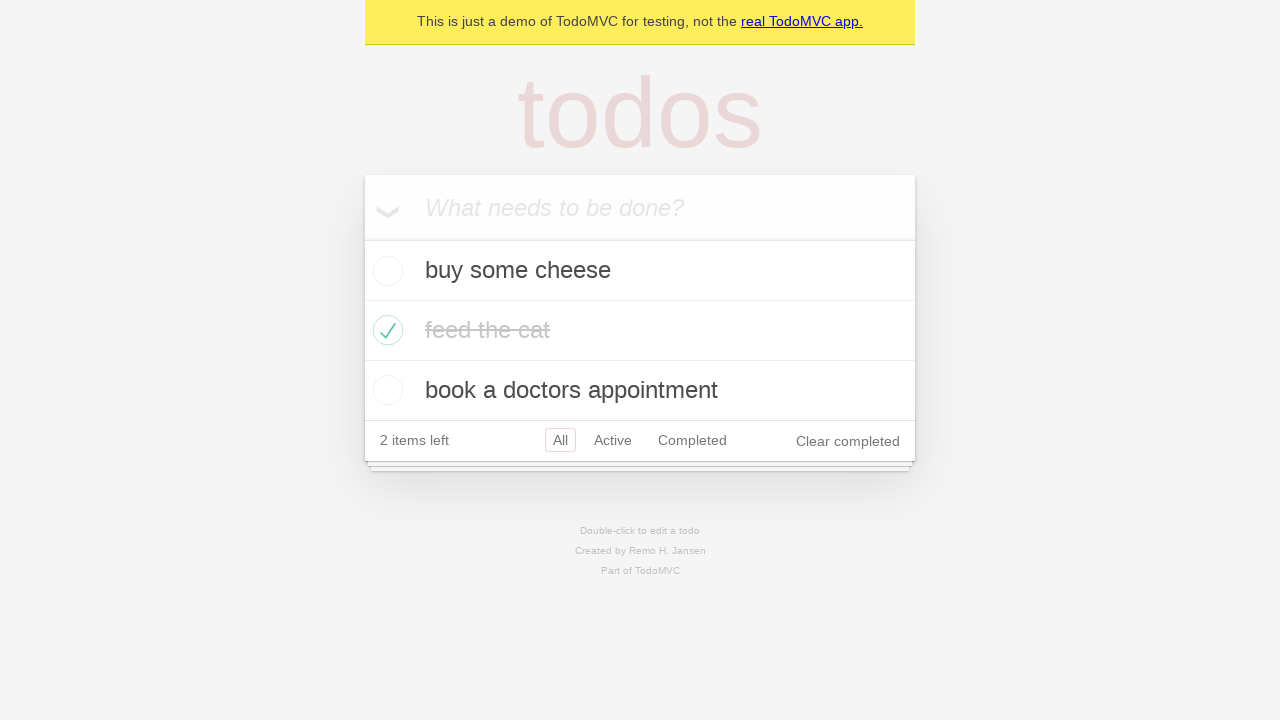

Clicked 'Active' filter link at (613, 440) on internal:role=link[name="Active"i]
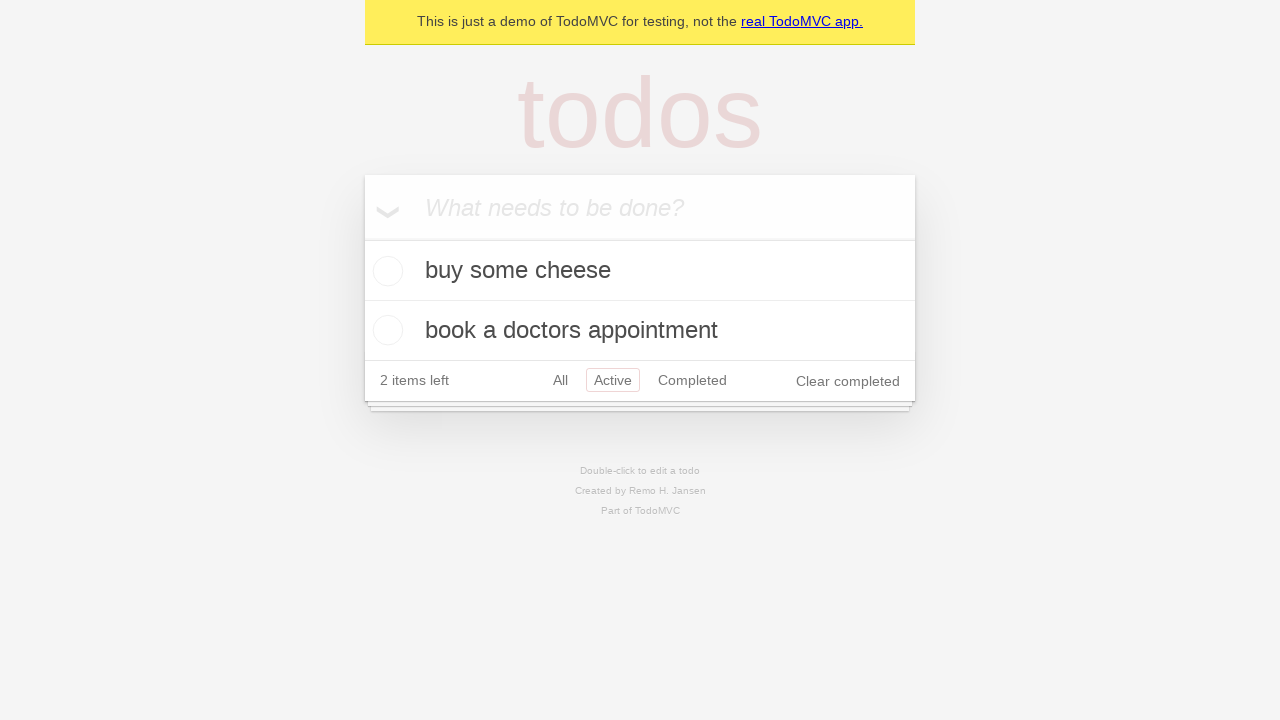

Clicked 'Completed' filter link at (692, 380) on internal:role=link[name="Completed"i]
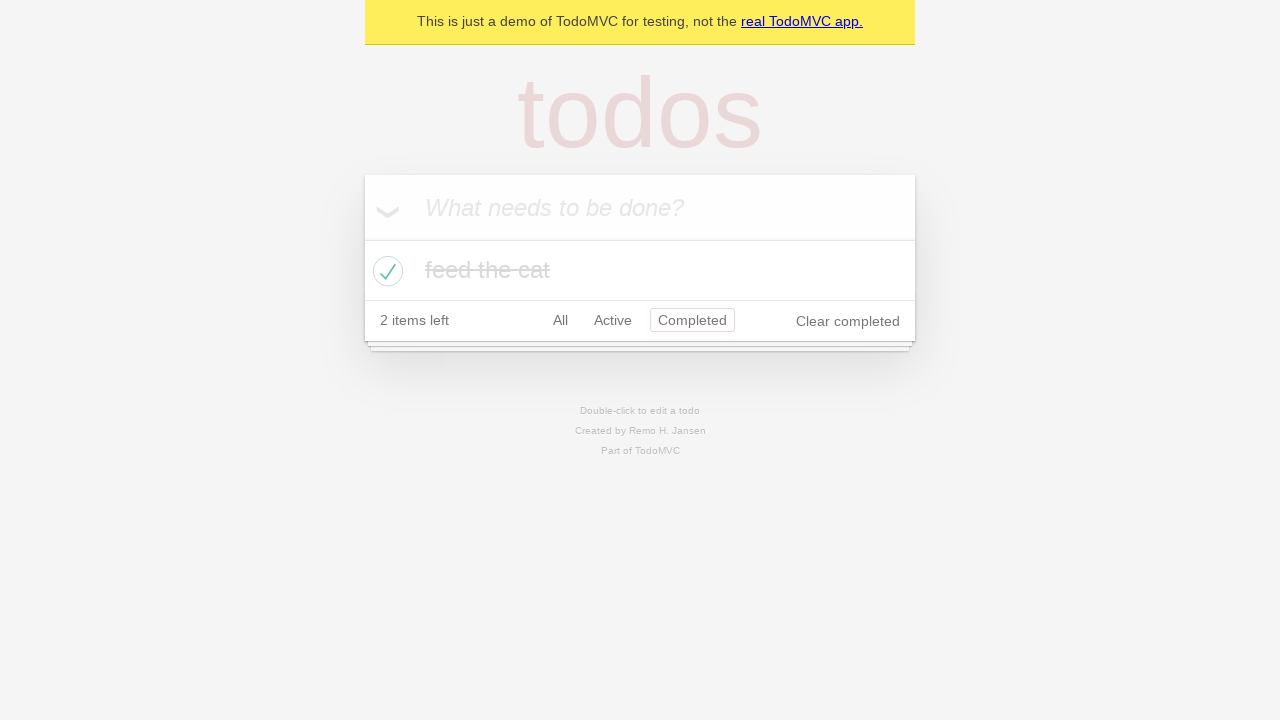

Used browser back button to return from Completed filter
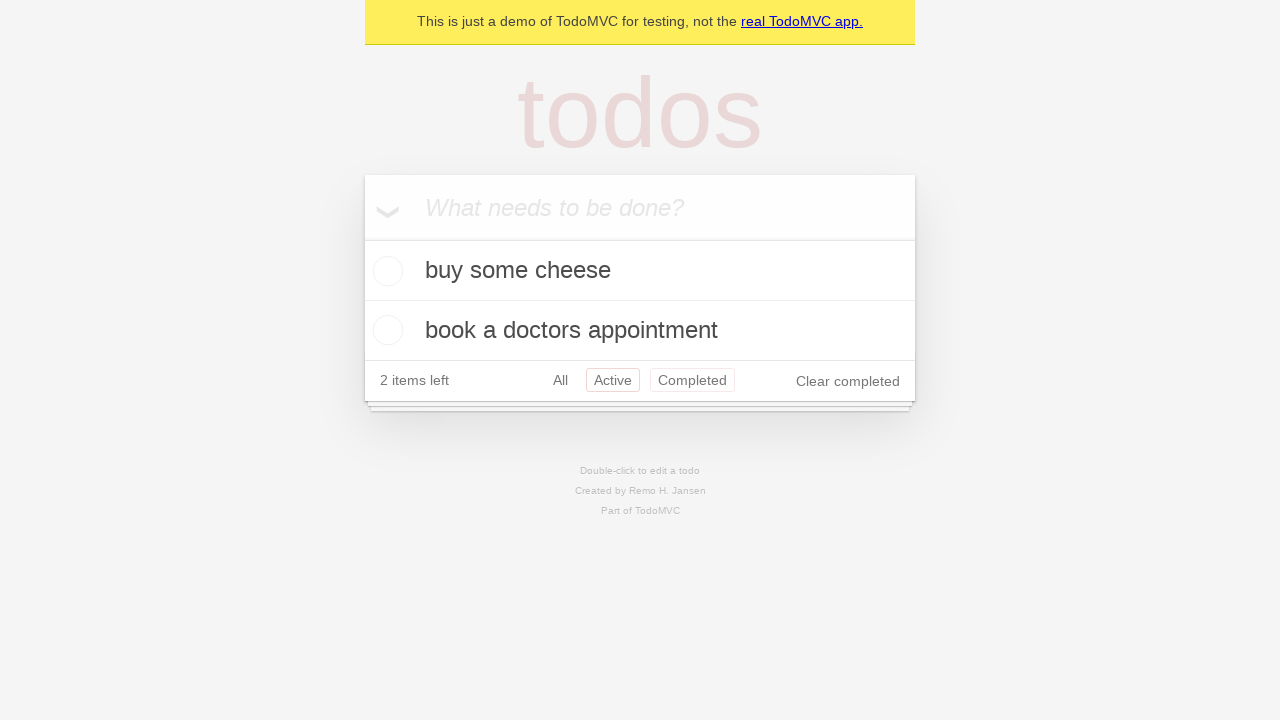

Used browser back button to return from Active filter
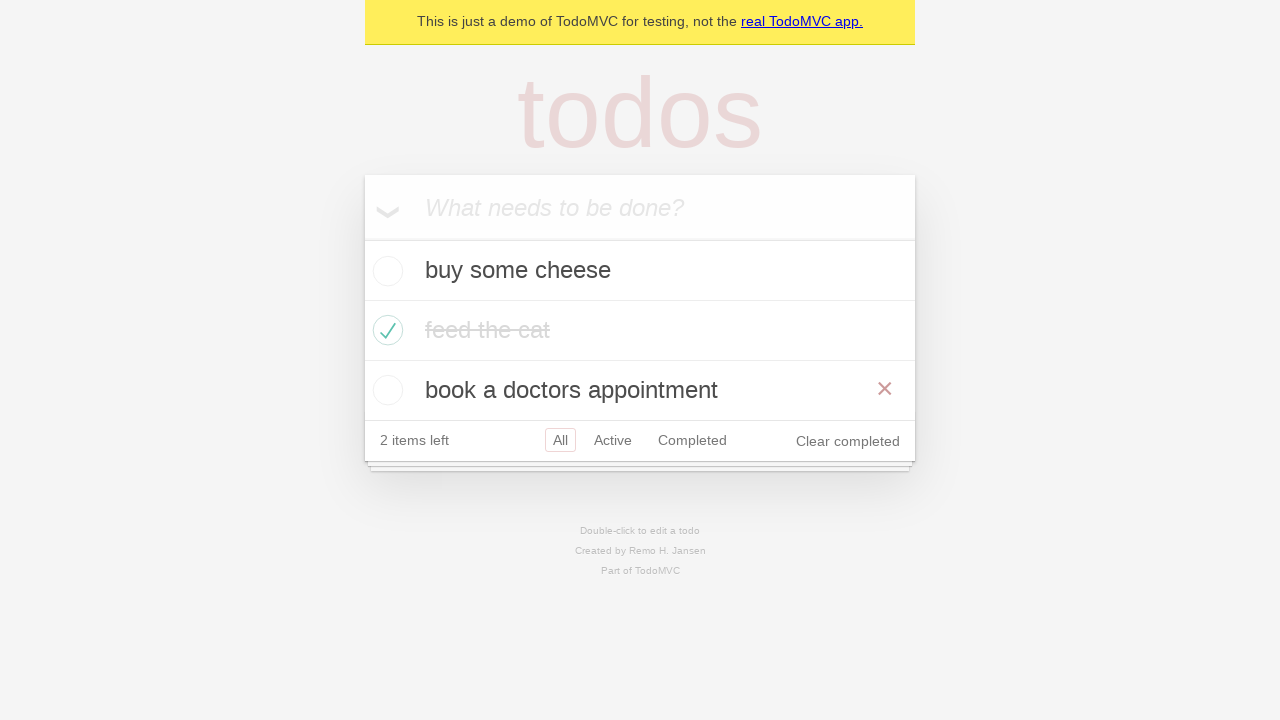

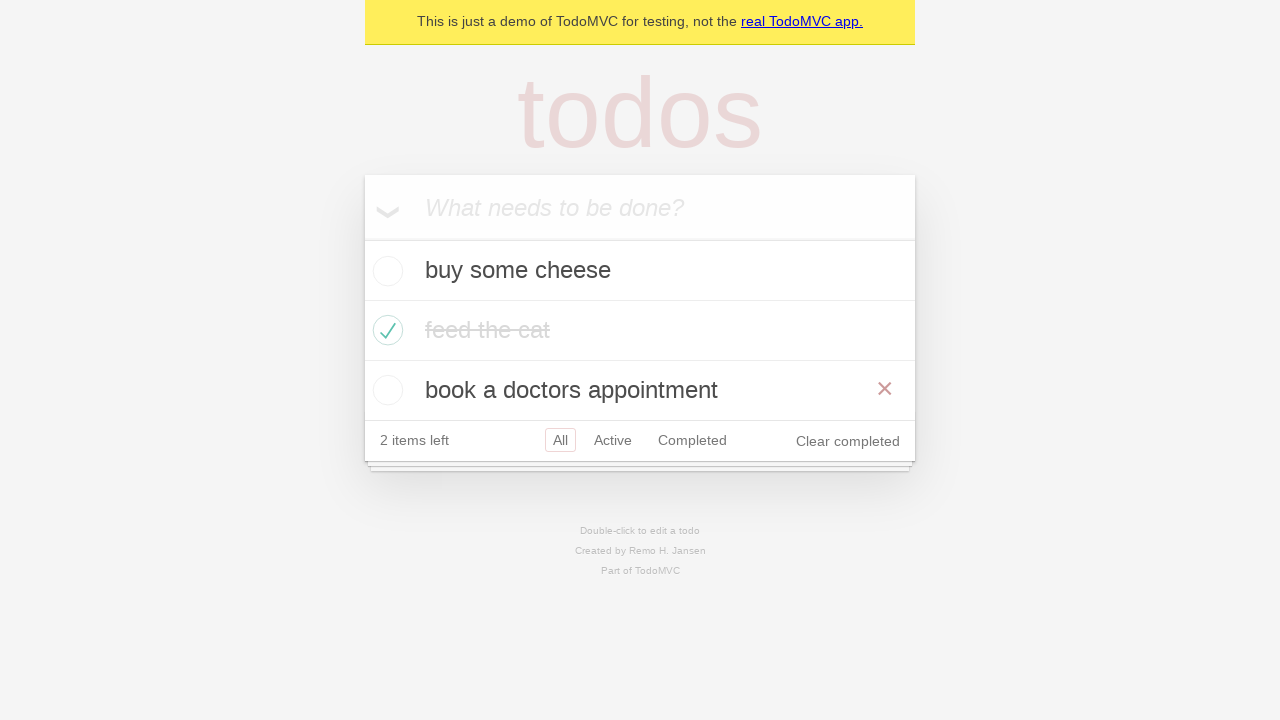